Tests scrolling to an element and hovering over it to reveal a dropdown menu, then clicking the "Top" link

Starting URL: https://rahulshettyacademy.com/AutomationPractice/

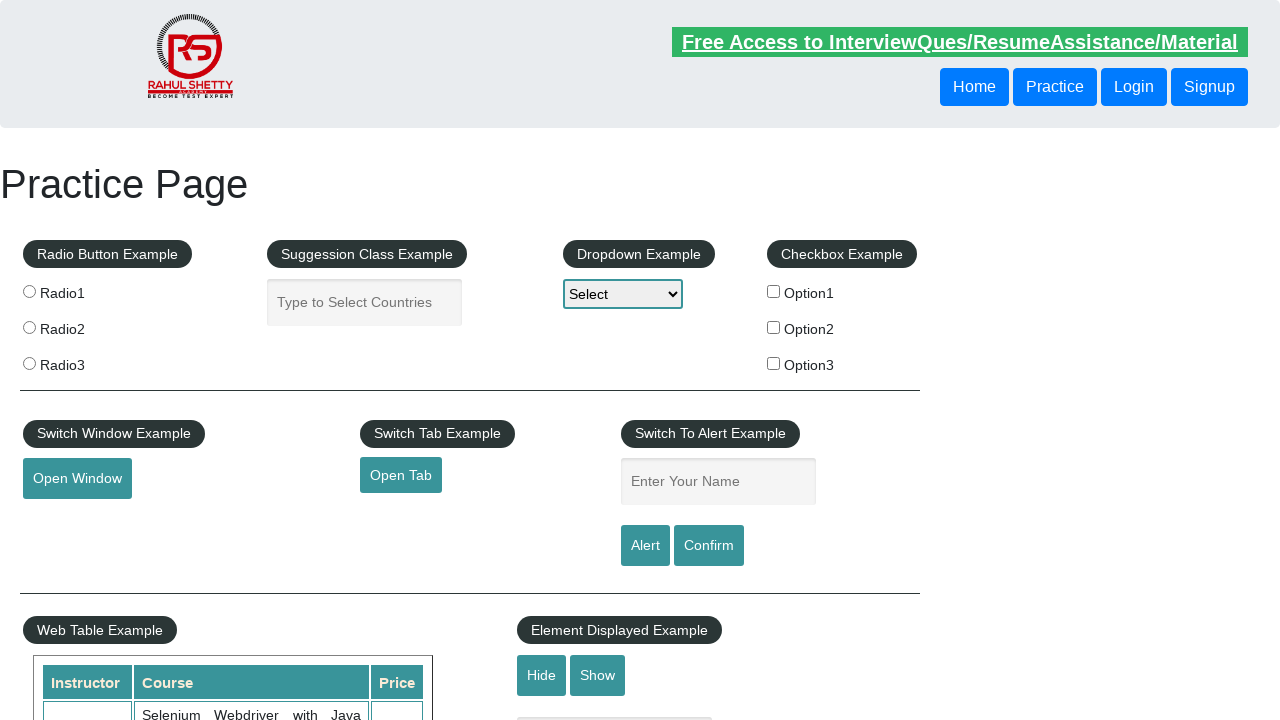

Scrolled to mouse hover element
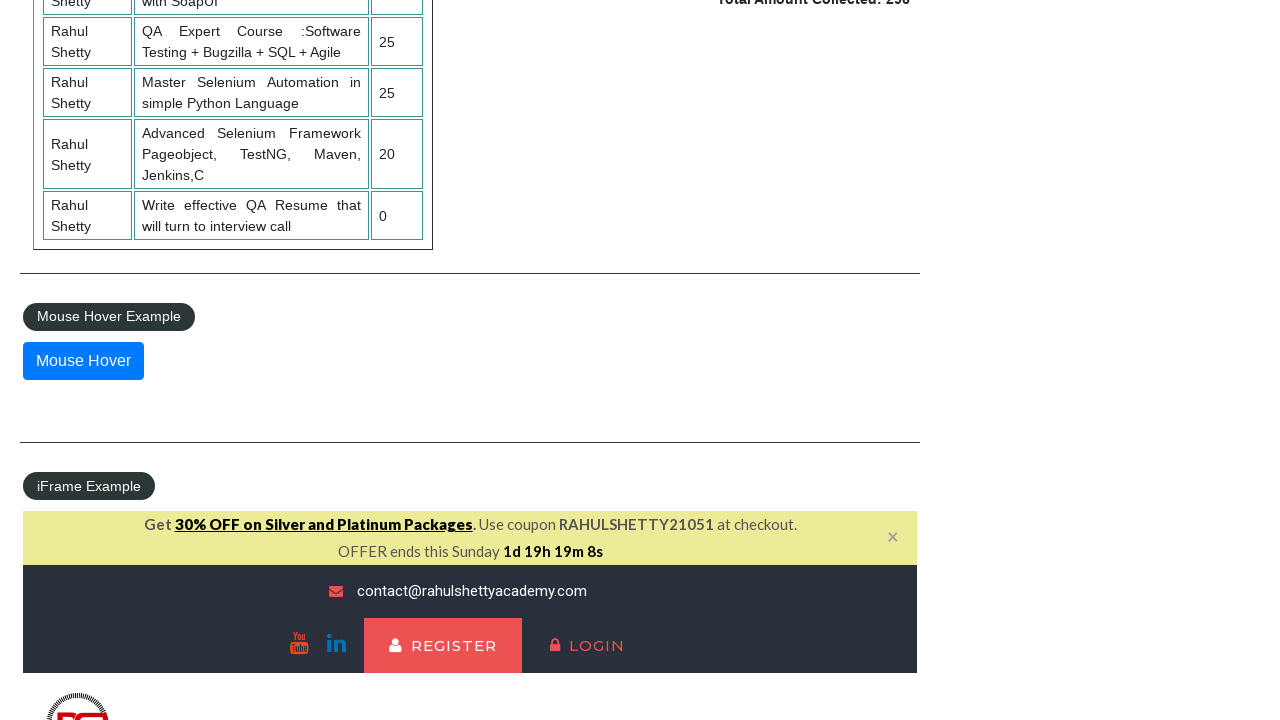

Hovered over mouse hover element to reveal dropdown menu at (83, 361) on #mousehover
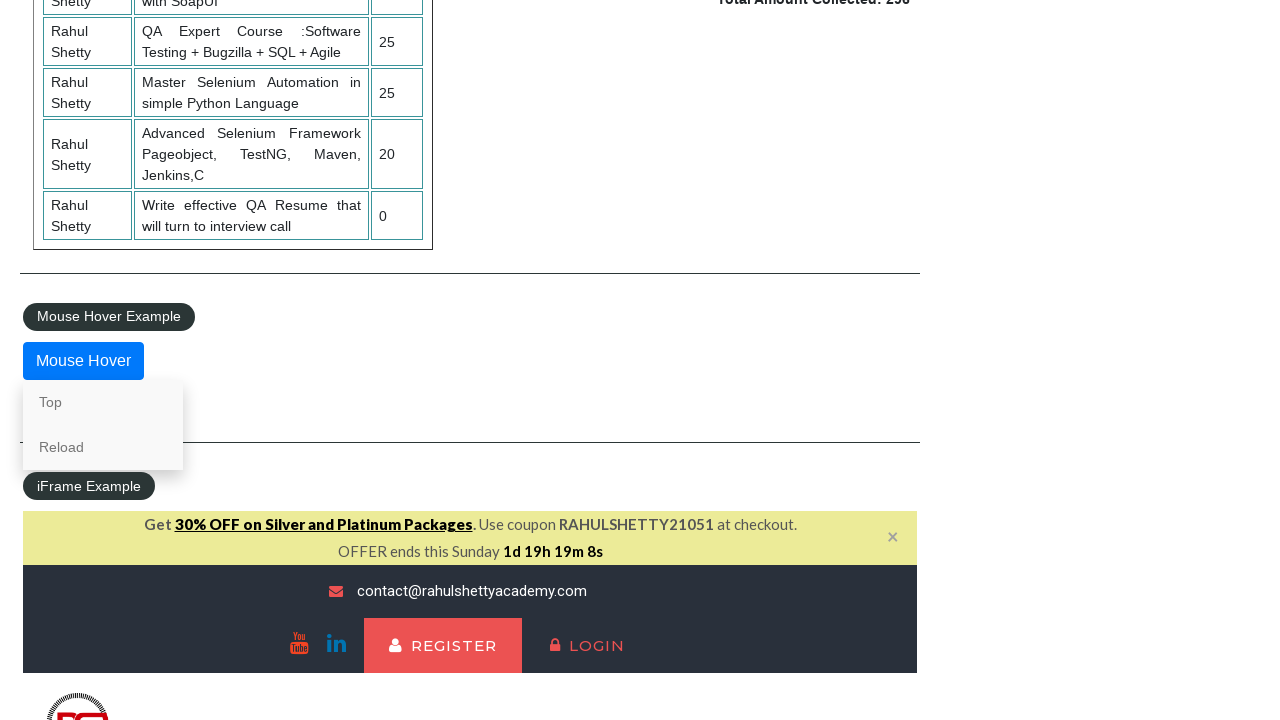

Clicked 'Top' link from dropdown menu at (103, 402) on a:text('Top')
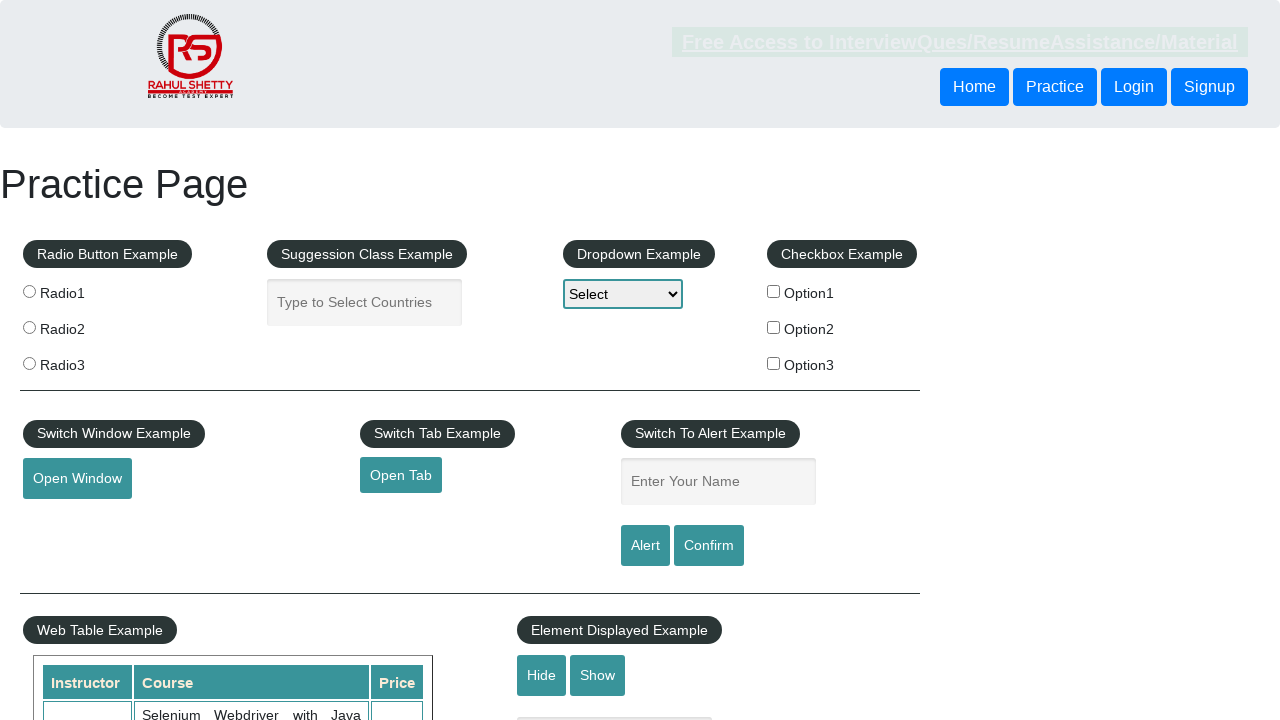

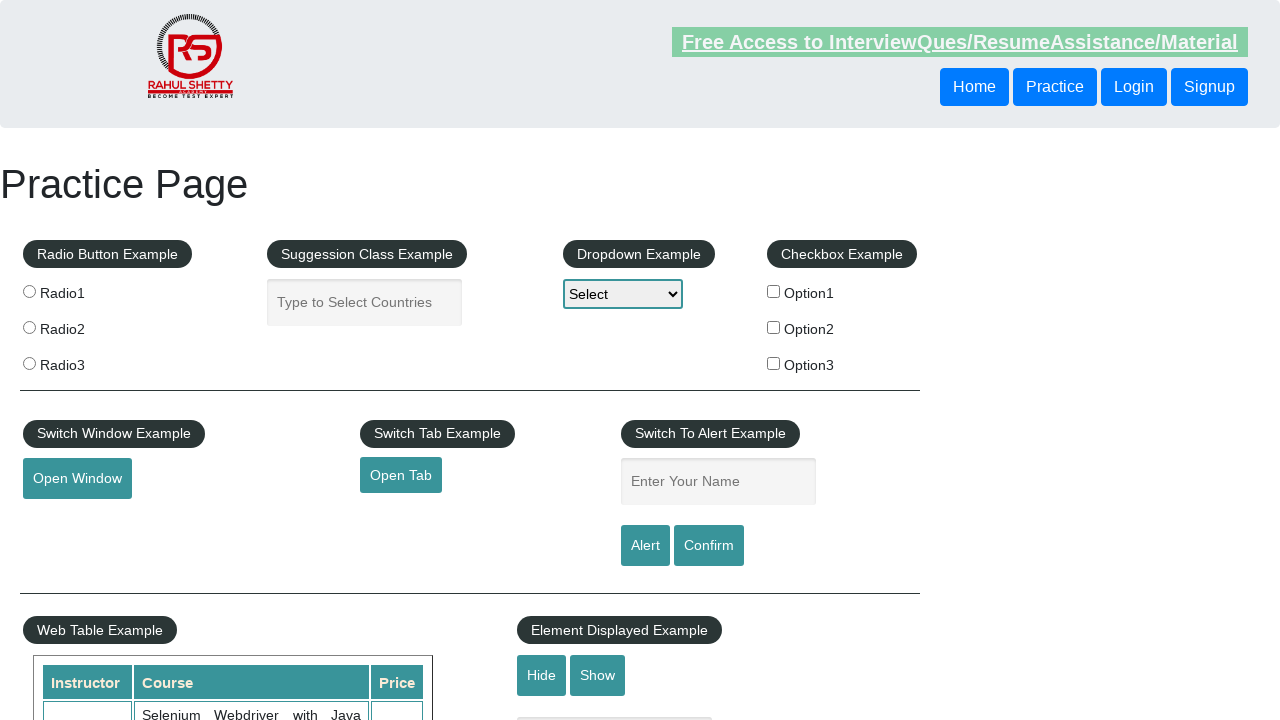